Tests the text box form by entering valid data (name, email, addresses) and submitting, then verifies the output displays the entered information correctly.

Starting URL: https://demoqa.com/

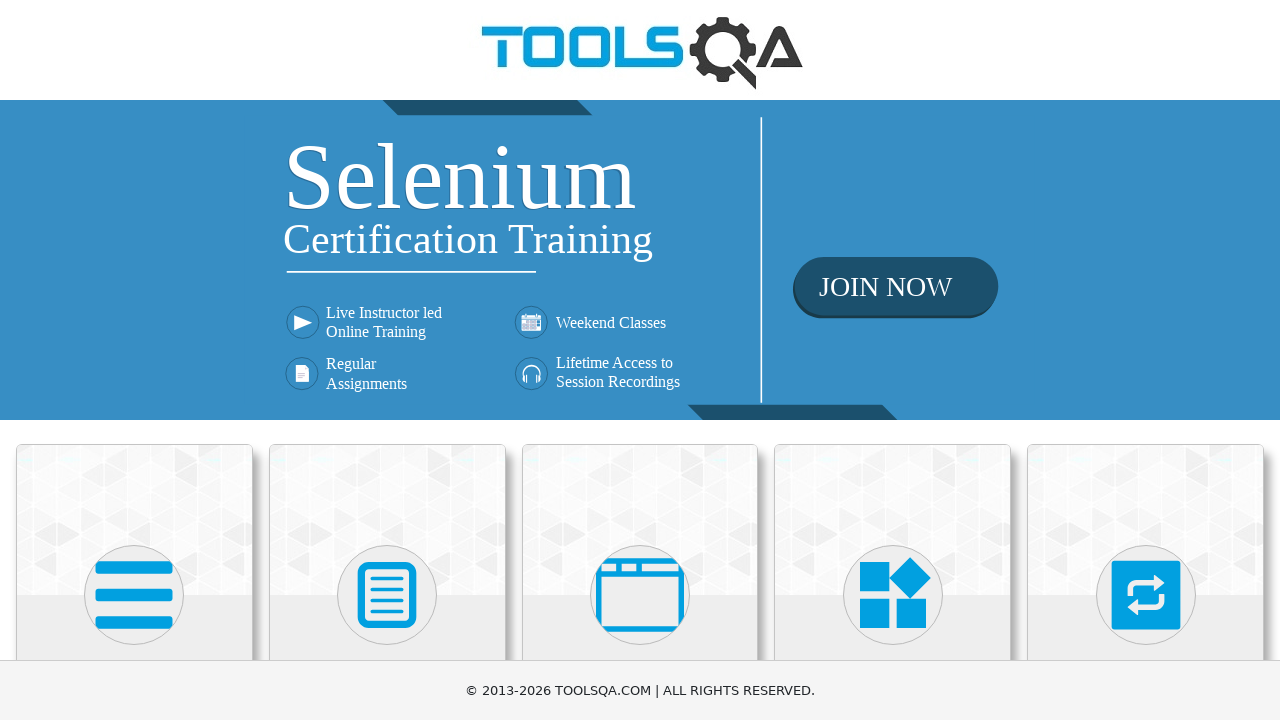

Clicked Elements section from homepage at (134, 360) on text=Elements
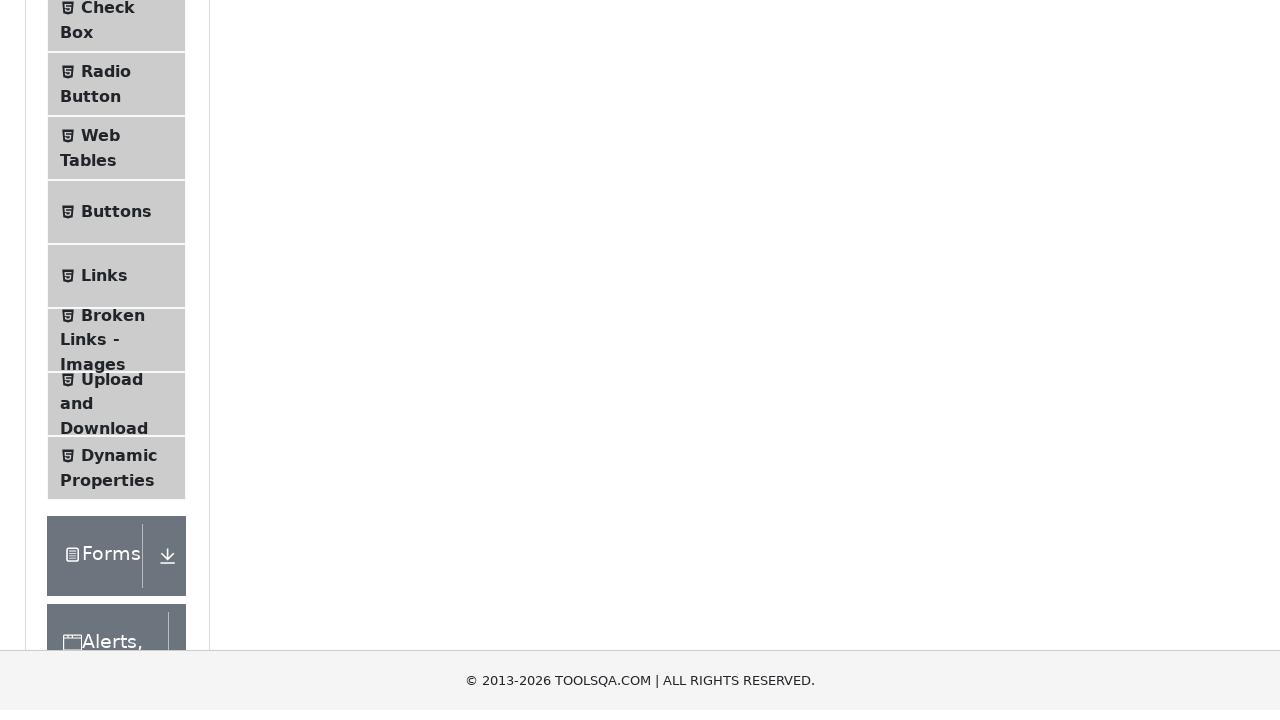

Clicked Text Box submenu at (119, 261) on text=Text Box
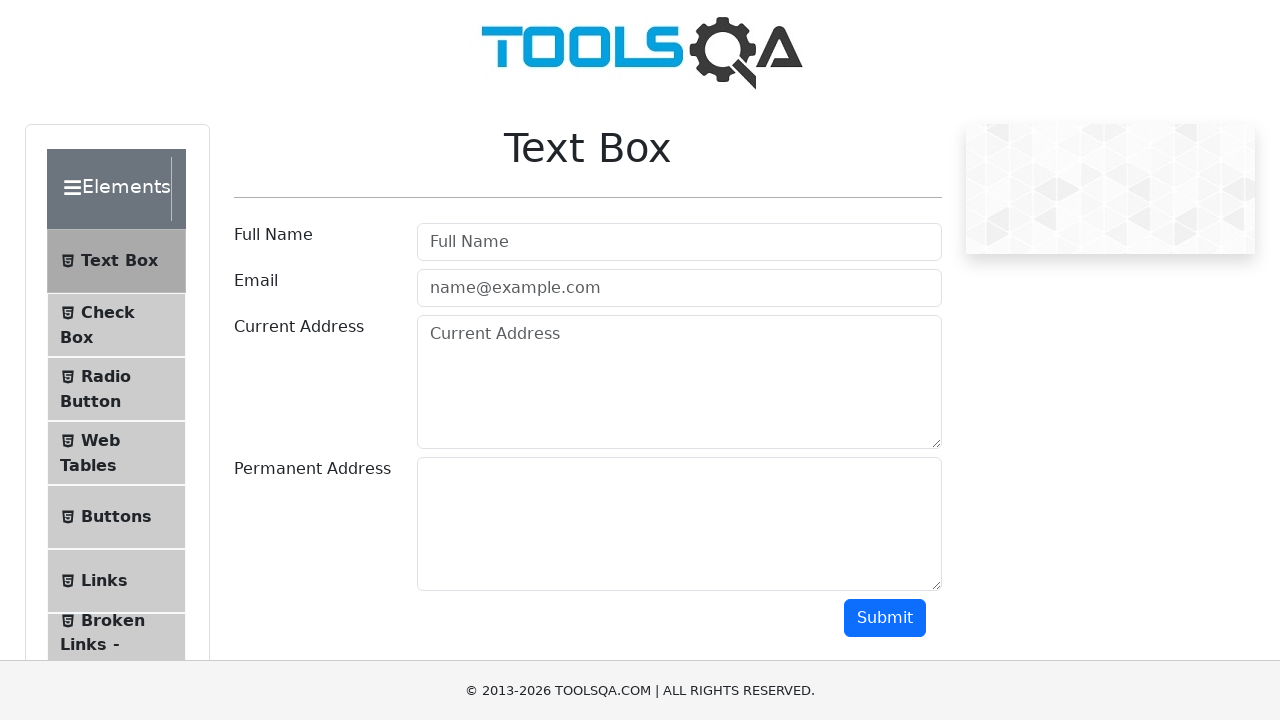

Entered full name 'Popescu Ion' in name field on #userName
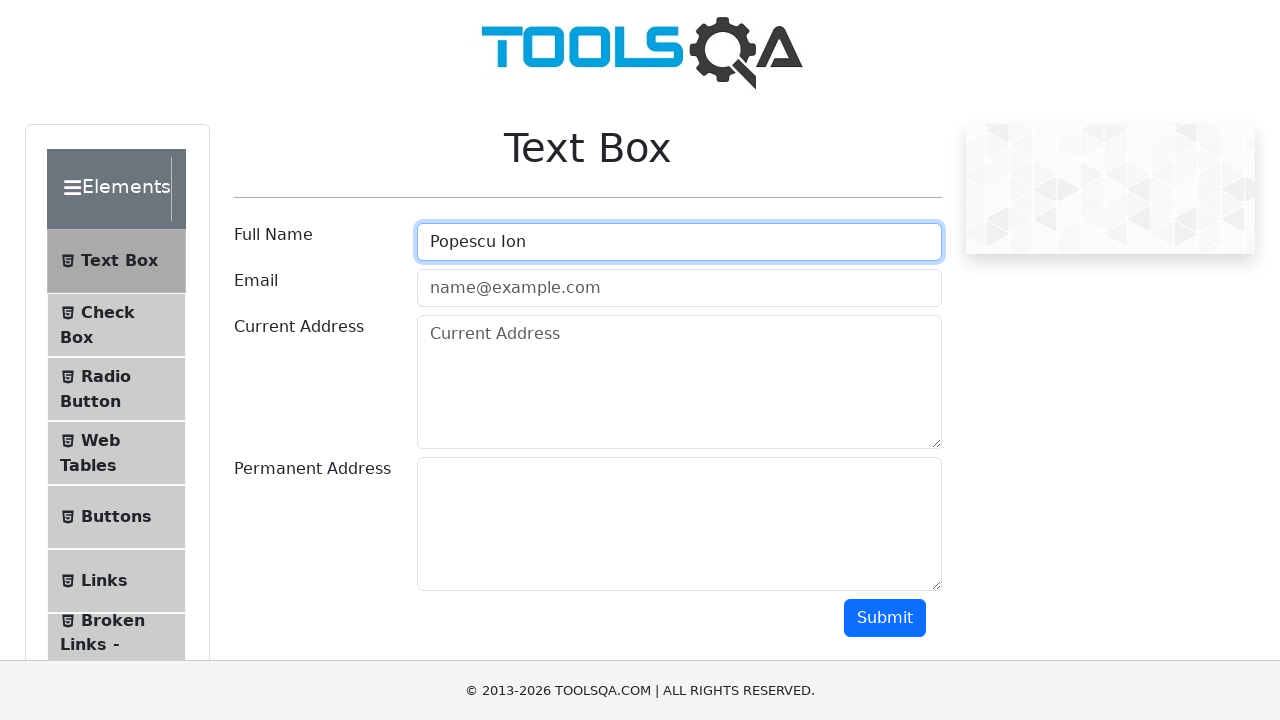

Entered email 'popescu.ion@email.com' in email field on #userEmail
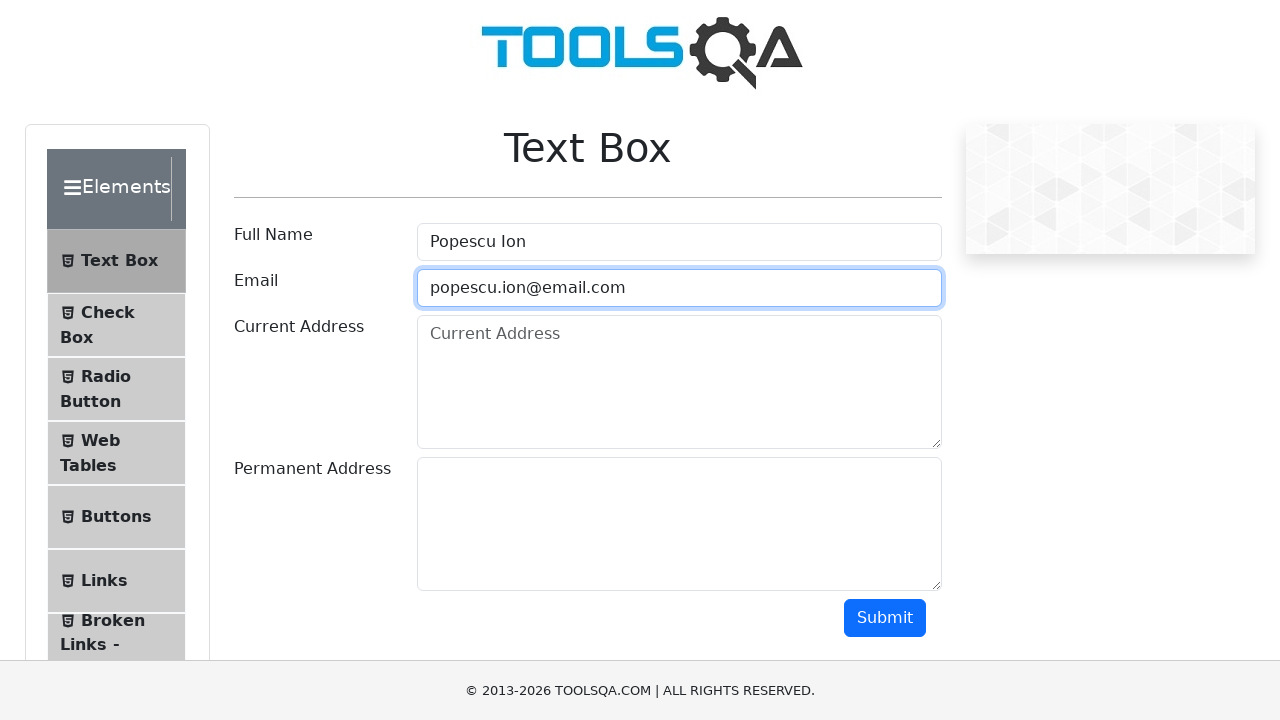

Entered current address in current address field on #currentAddress
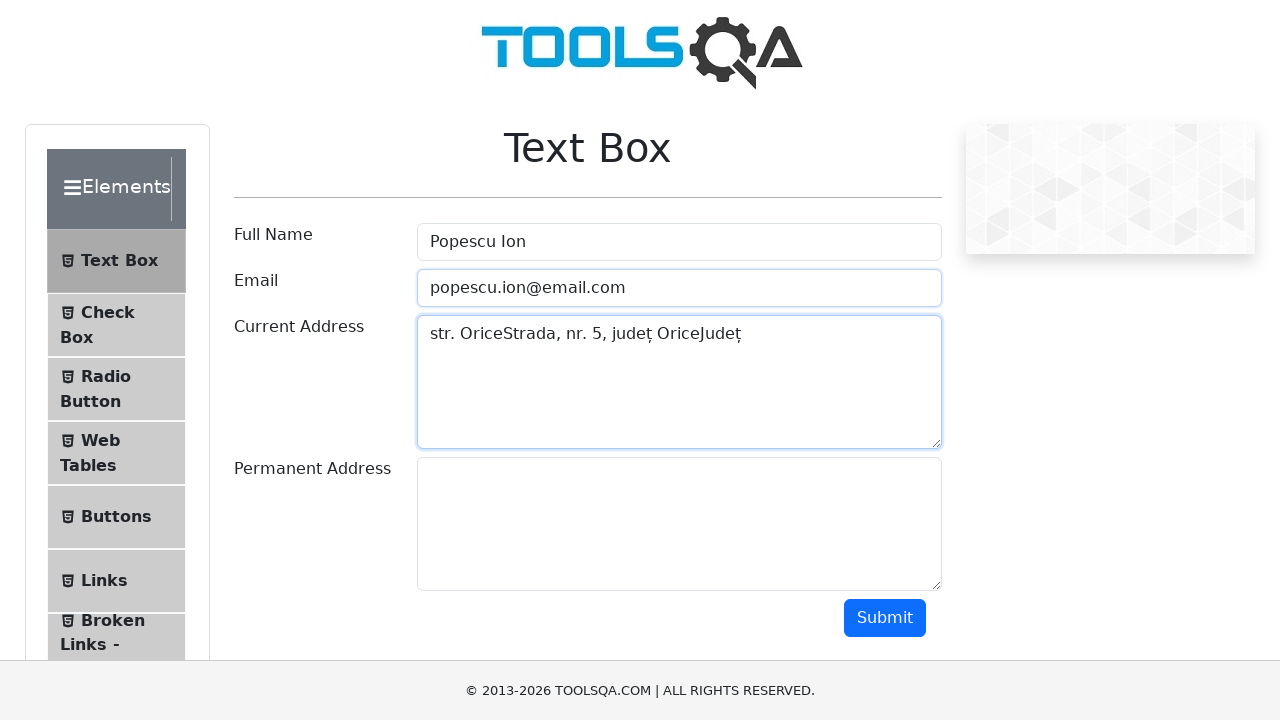

Entered permanent address in permanent address field on #permanentAddress
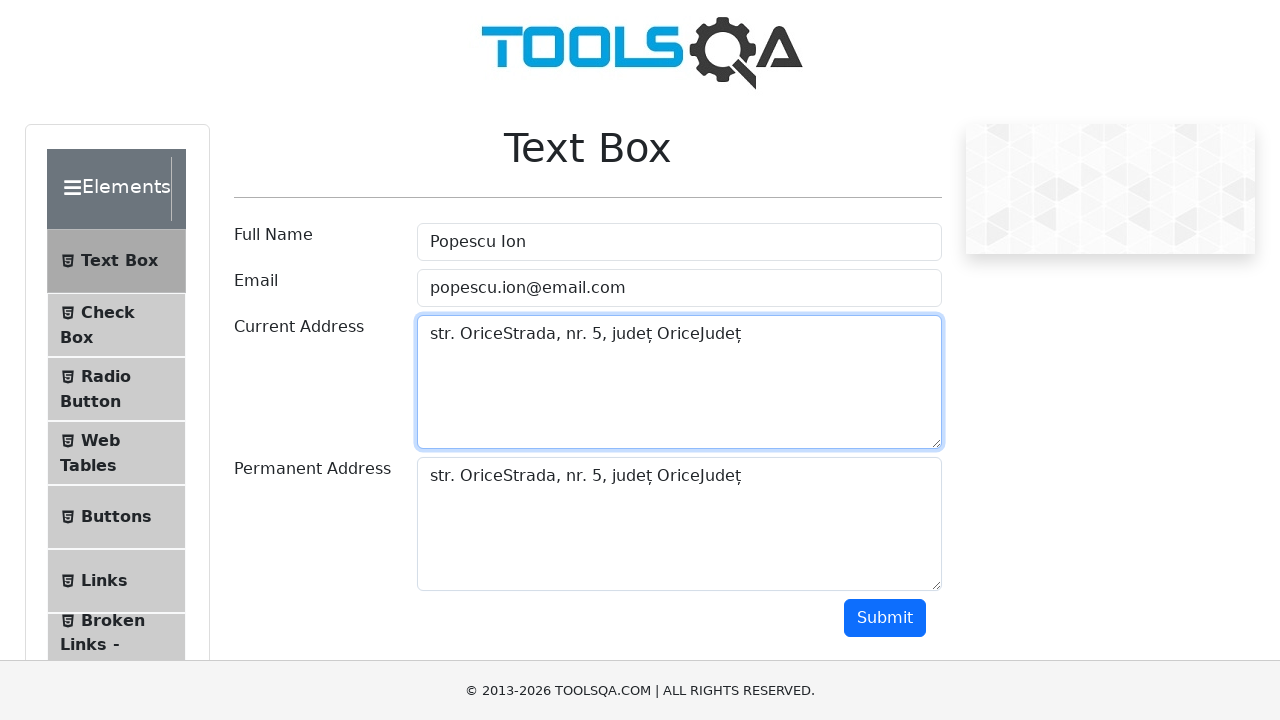

Clicked submit button to submit form at (885, 618) on #submit
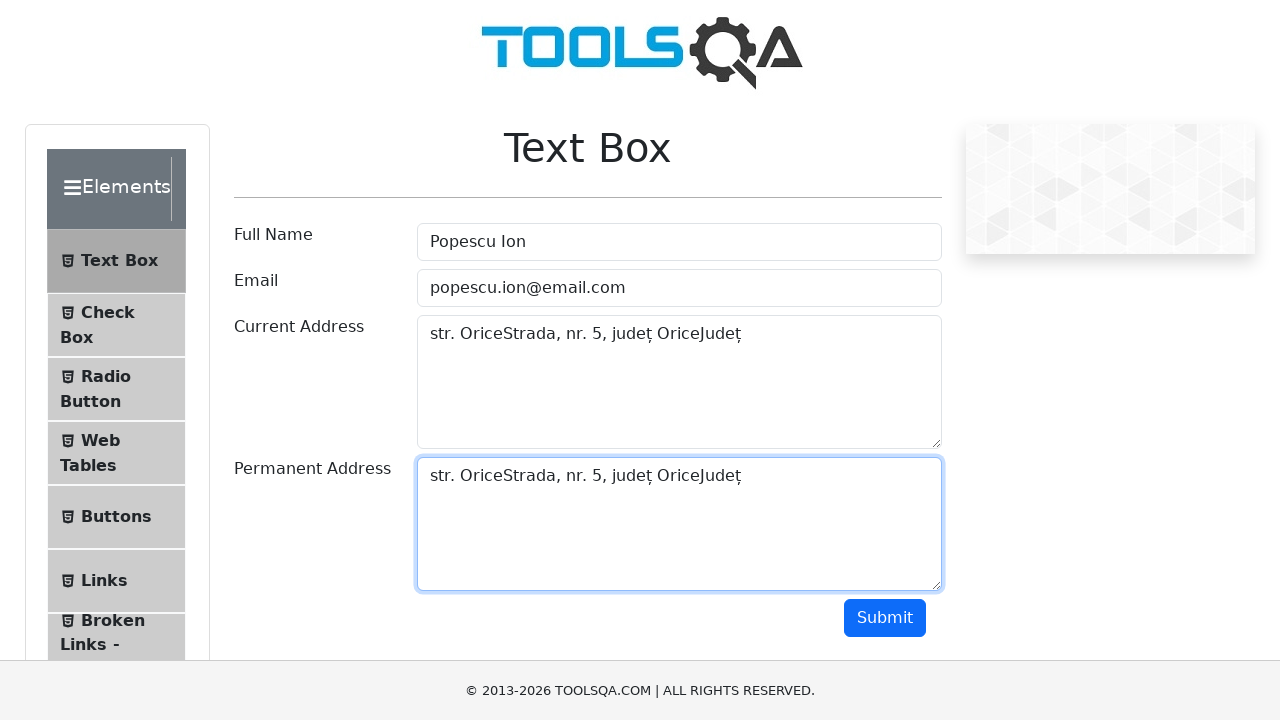

Output section loaded and verified with entered information
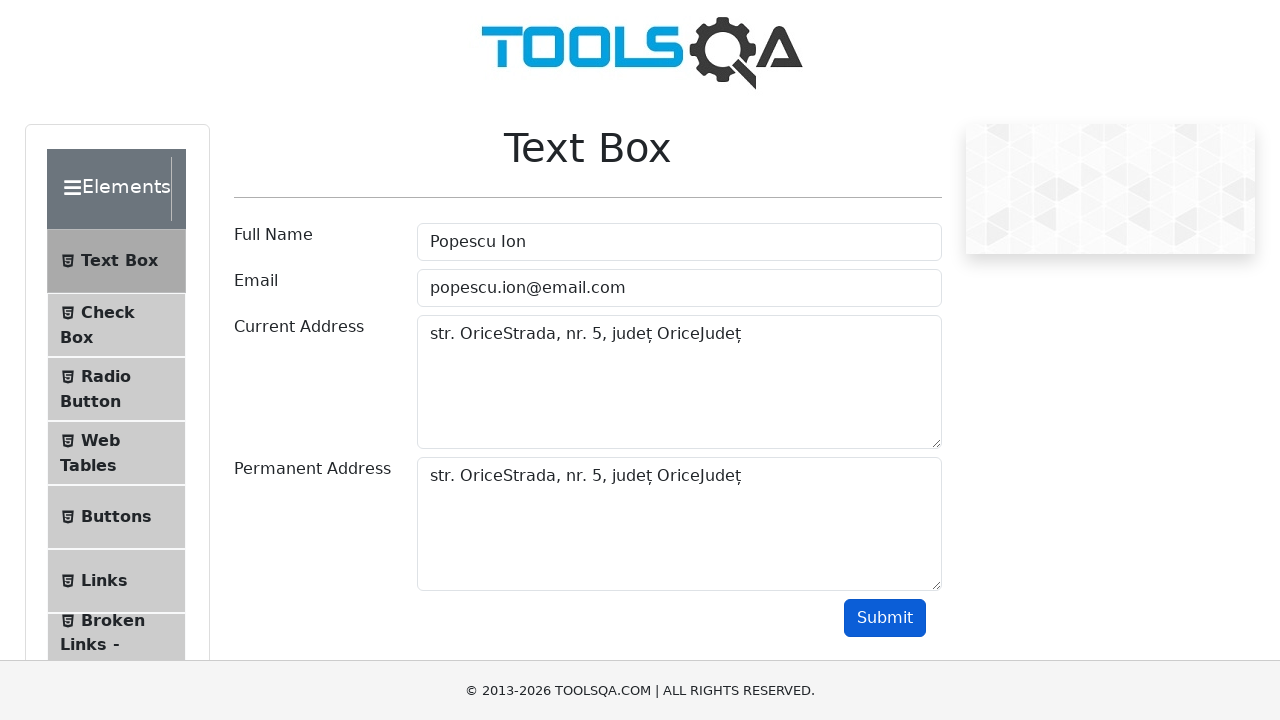

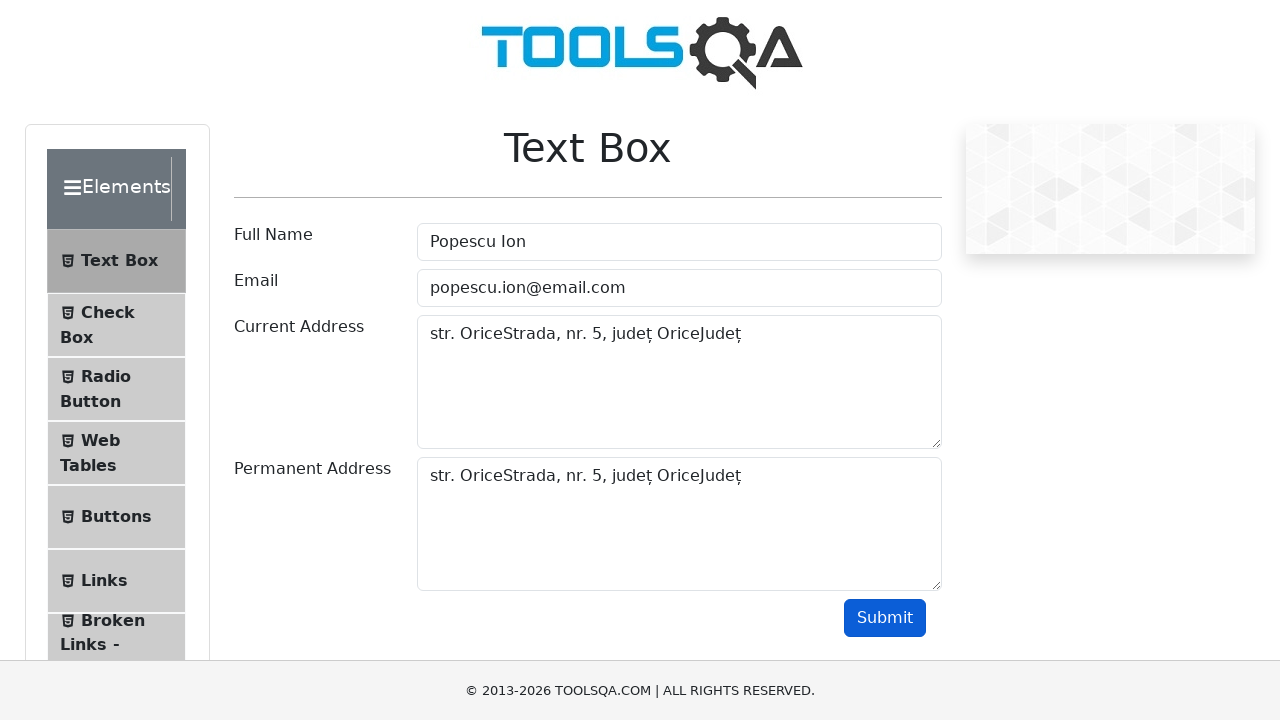